Tests a dynamic page where content is initially hidden and becomes visible after clicking a start button. Verifies the finish element appears after the loading completes.

Starting URL: http://the-internet.herokuapp.com/dynamic_loading/1

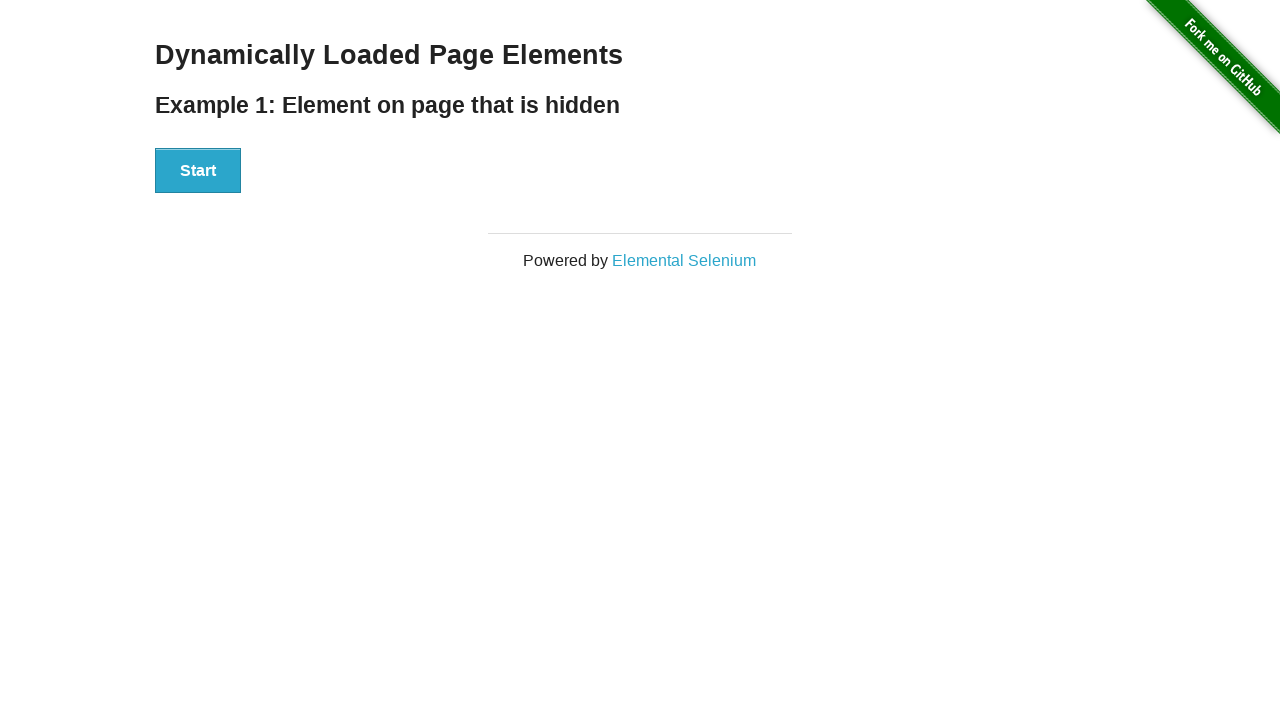

Start button is displayed and ready
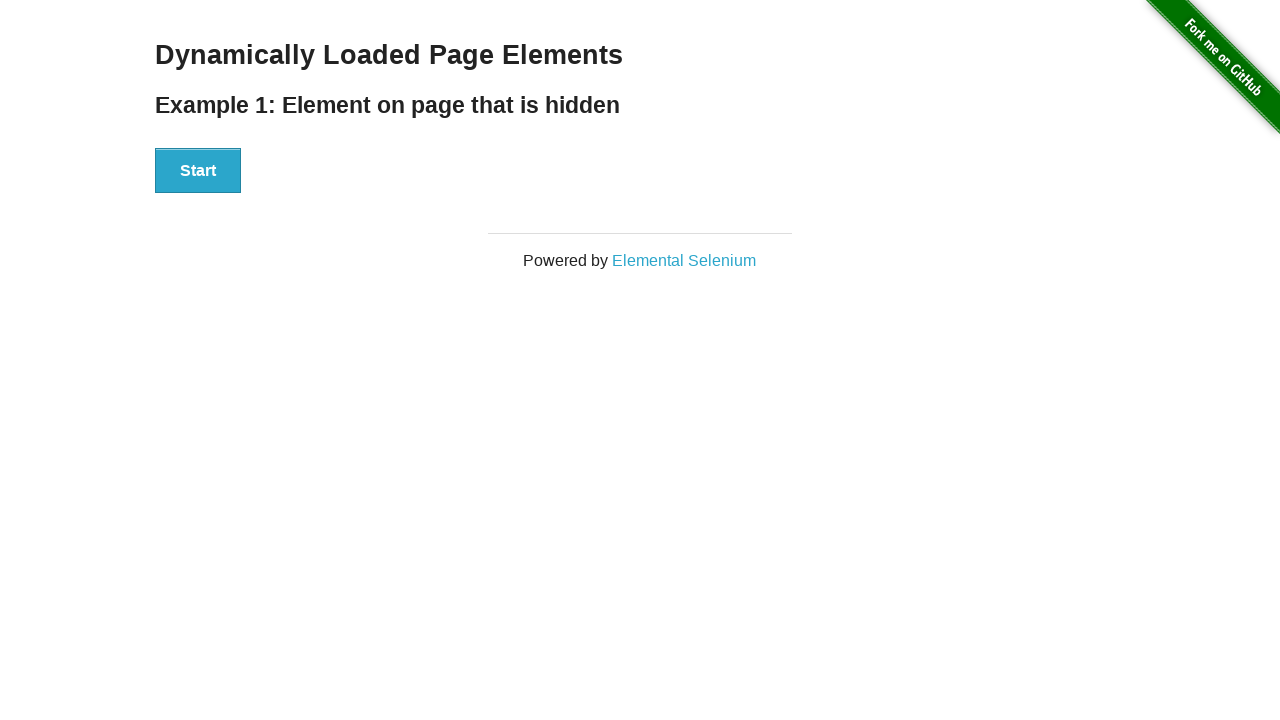

Clicked start button to trigger dynamic loading at (198, 171) on #start button
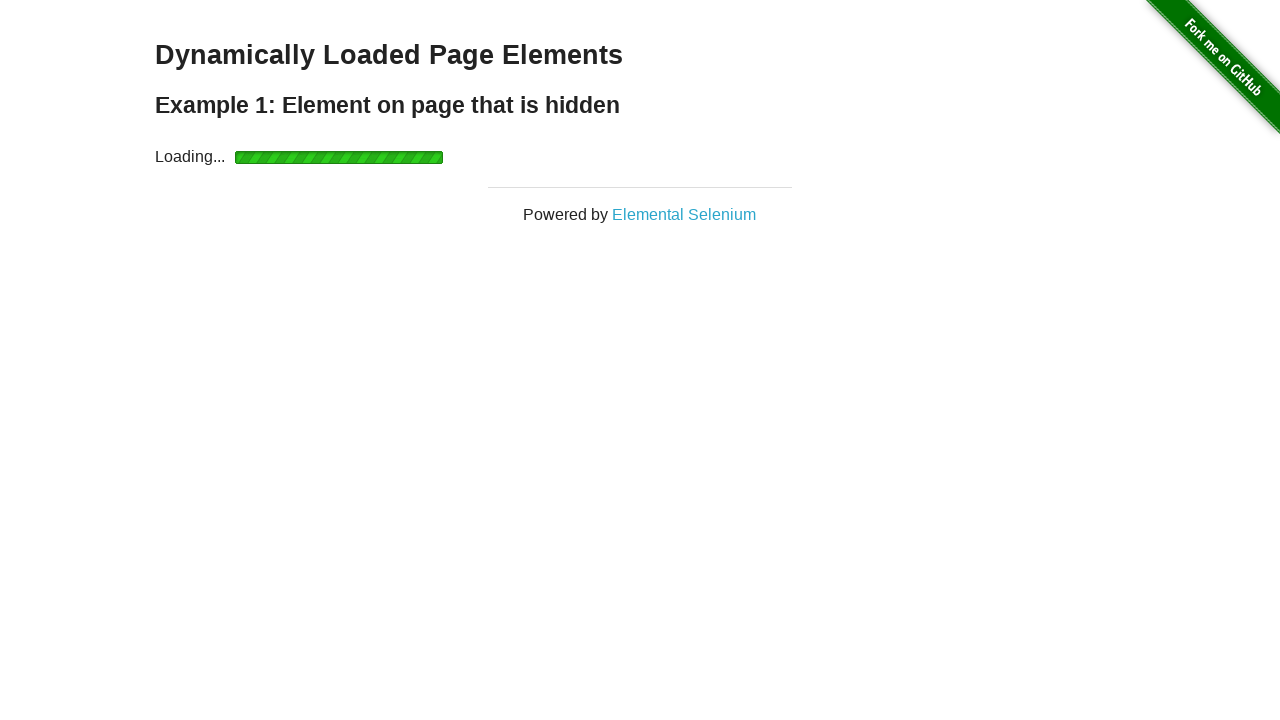

Finish element appeared after loading completed
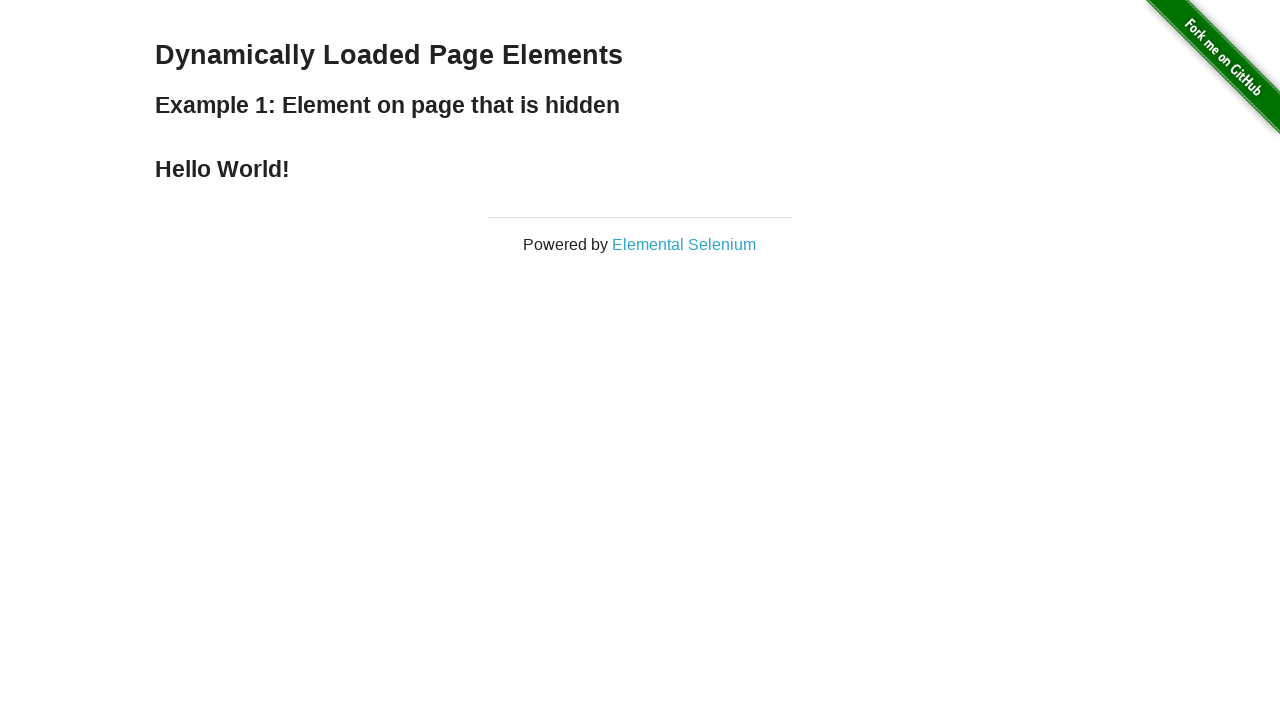

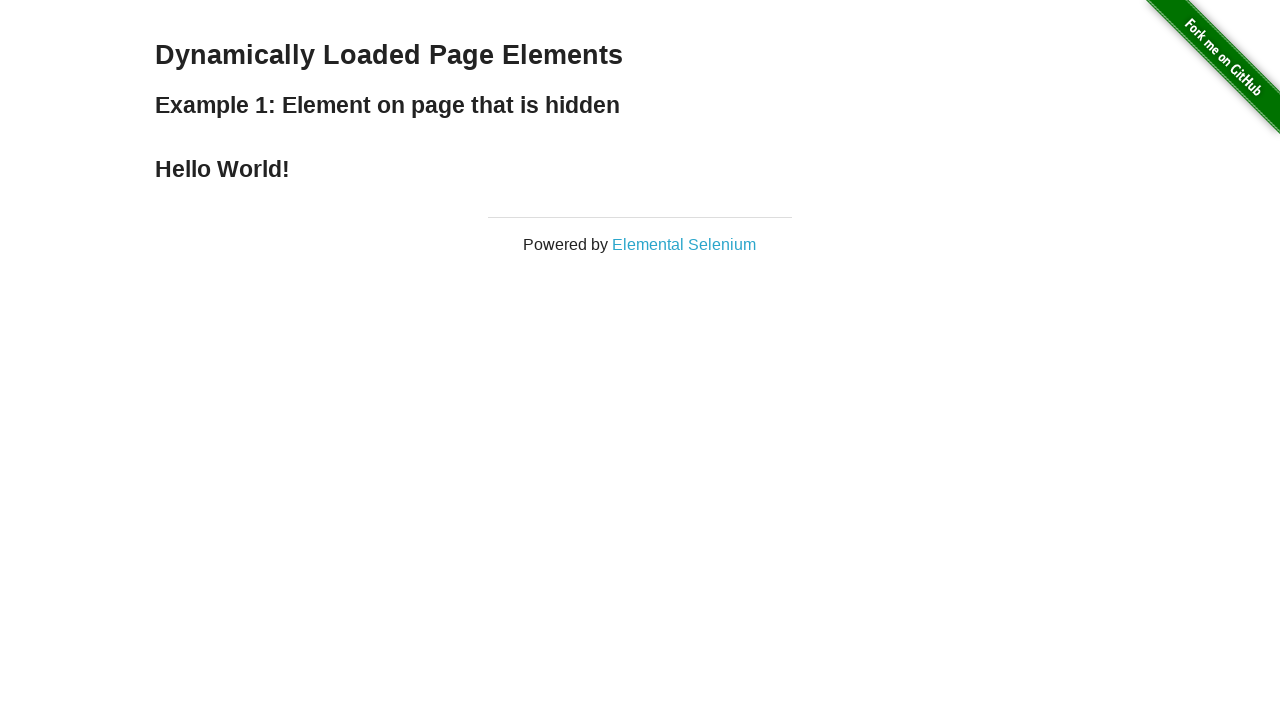